Tests the theme toggle functionality by clicking the theme switch button and verifying the HTML data-theme attribute changes between light and dark.

Starting URL: https://playwright.dev/

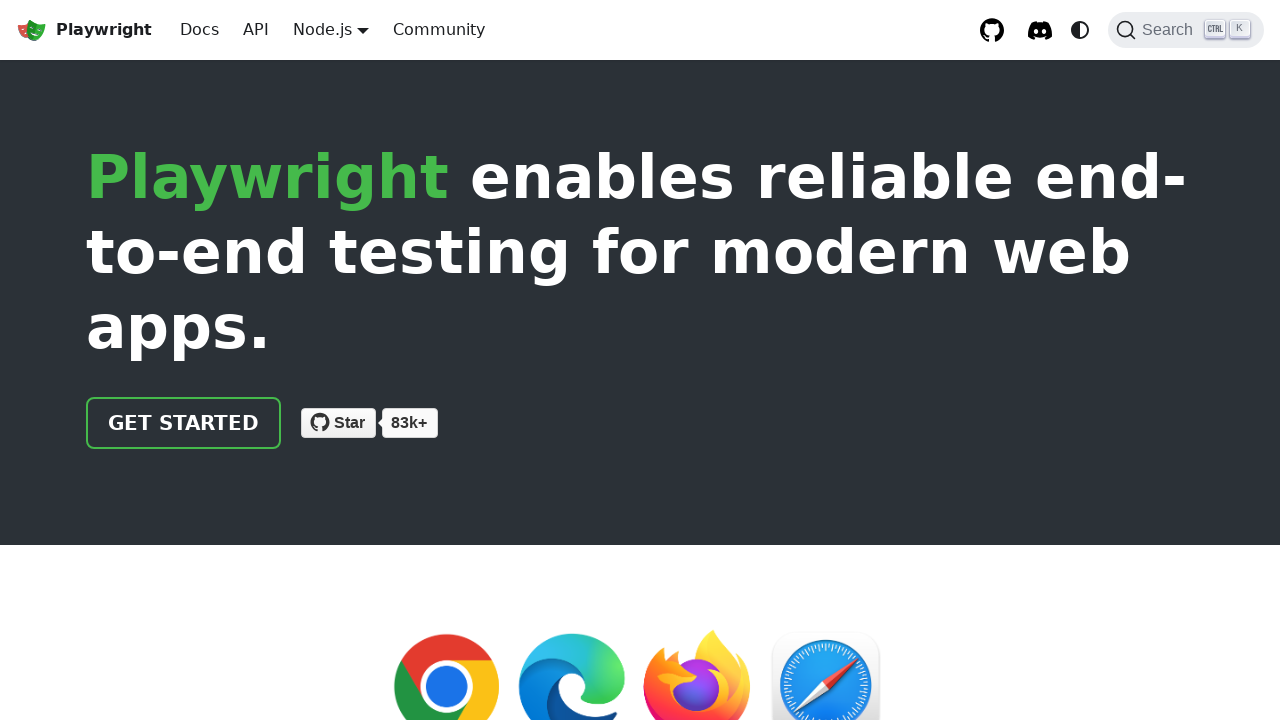

Clicked theme toggle button to switch to light theme at (1080, 30) on internal:role=button[name="Switch between dark and light"i]
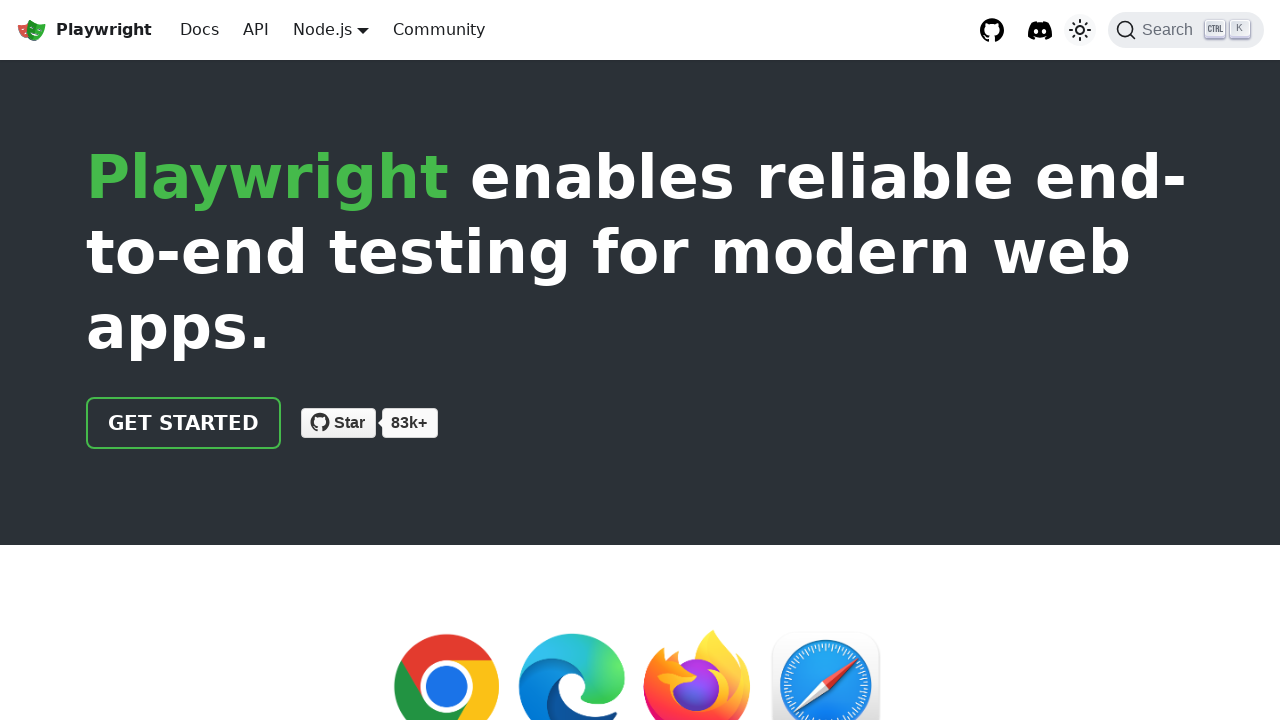

Verified that data-theme attribute changed to 'light'
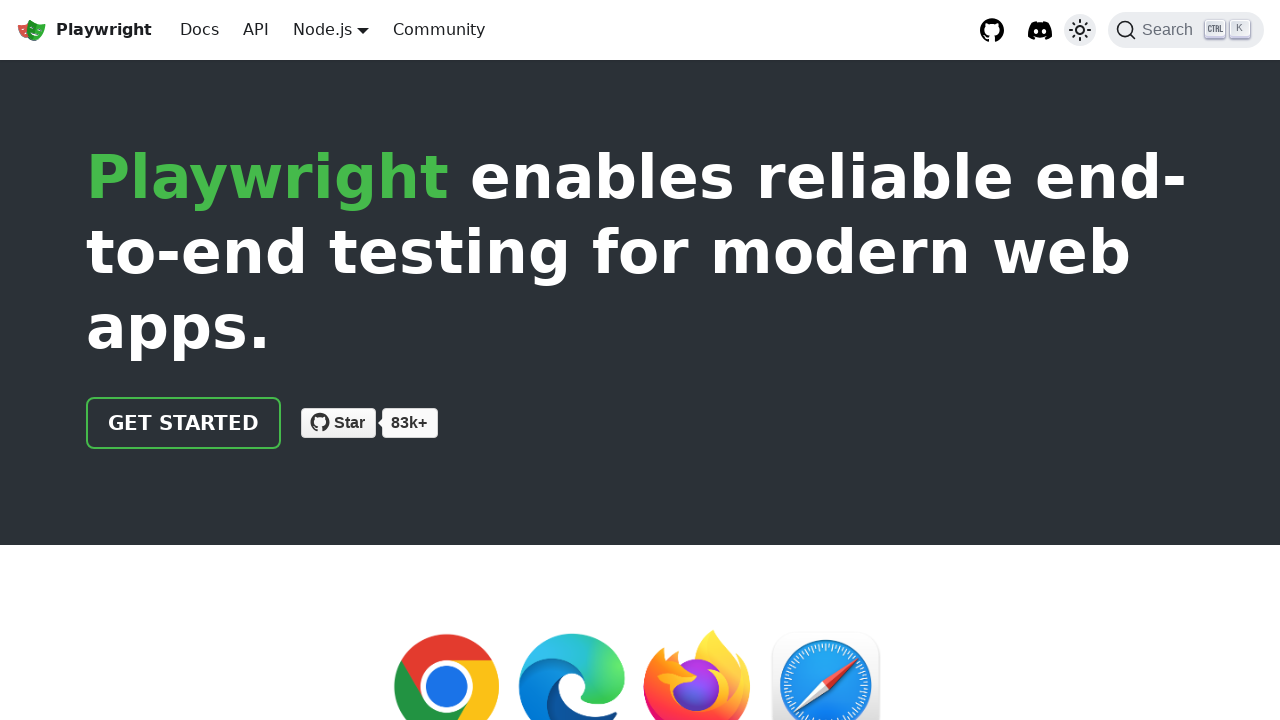

Clicked theme toggle button to switch back to dark theme at (1080, 30) on internal:role=button[name="Switch between dark and light"i]
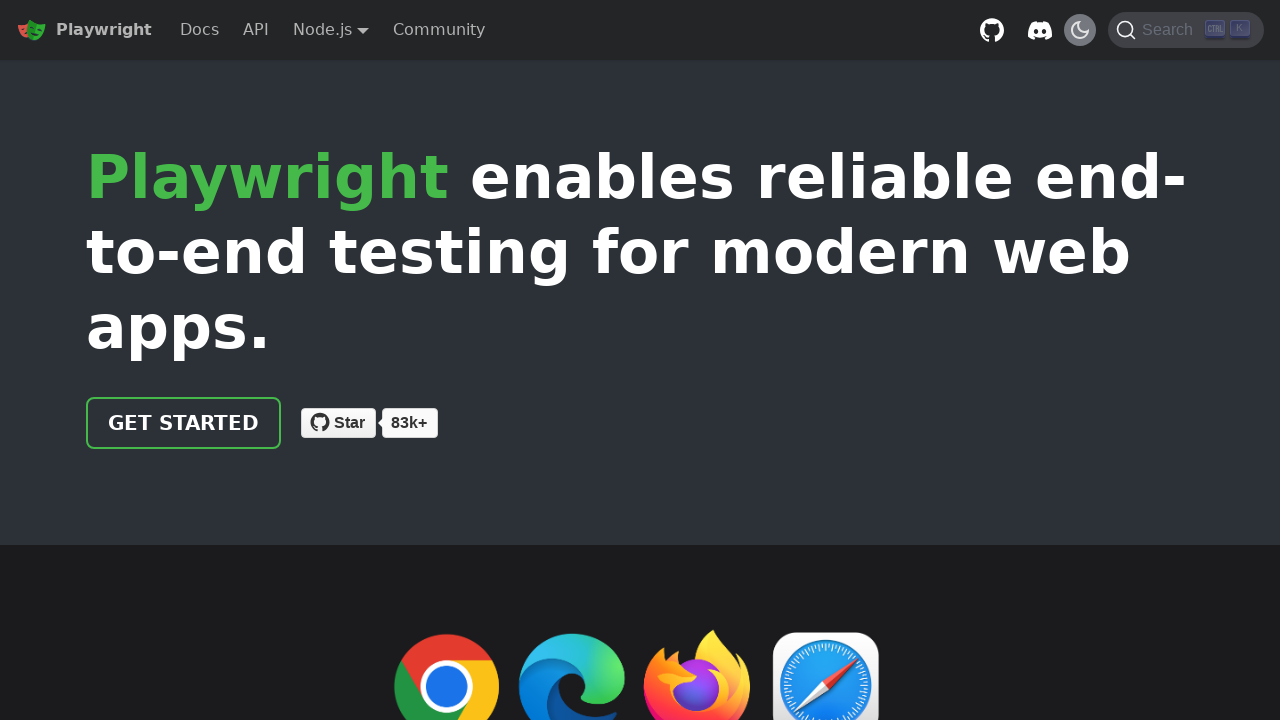

Verified that data-theme attribute changed to 'dark'
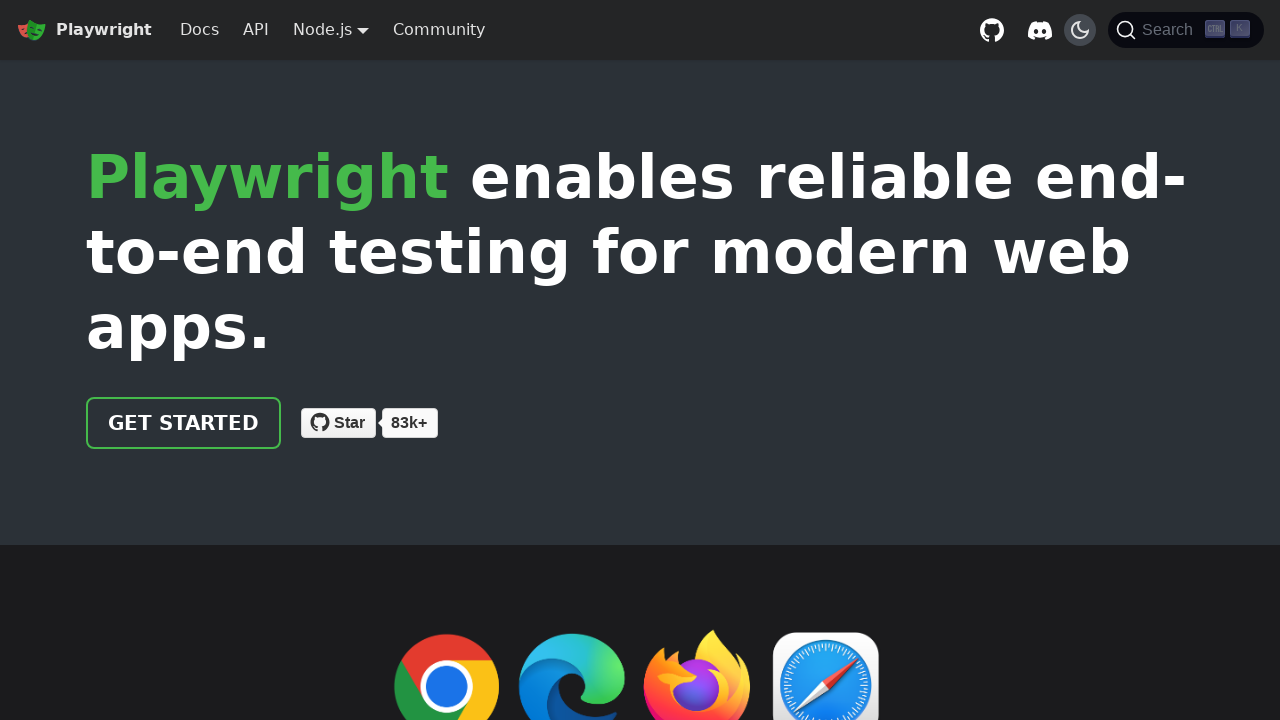

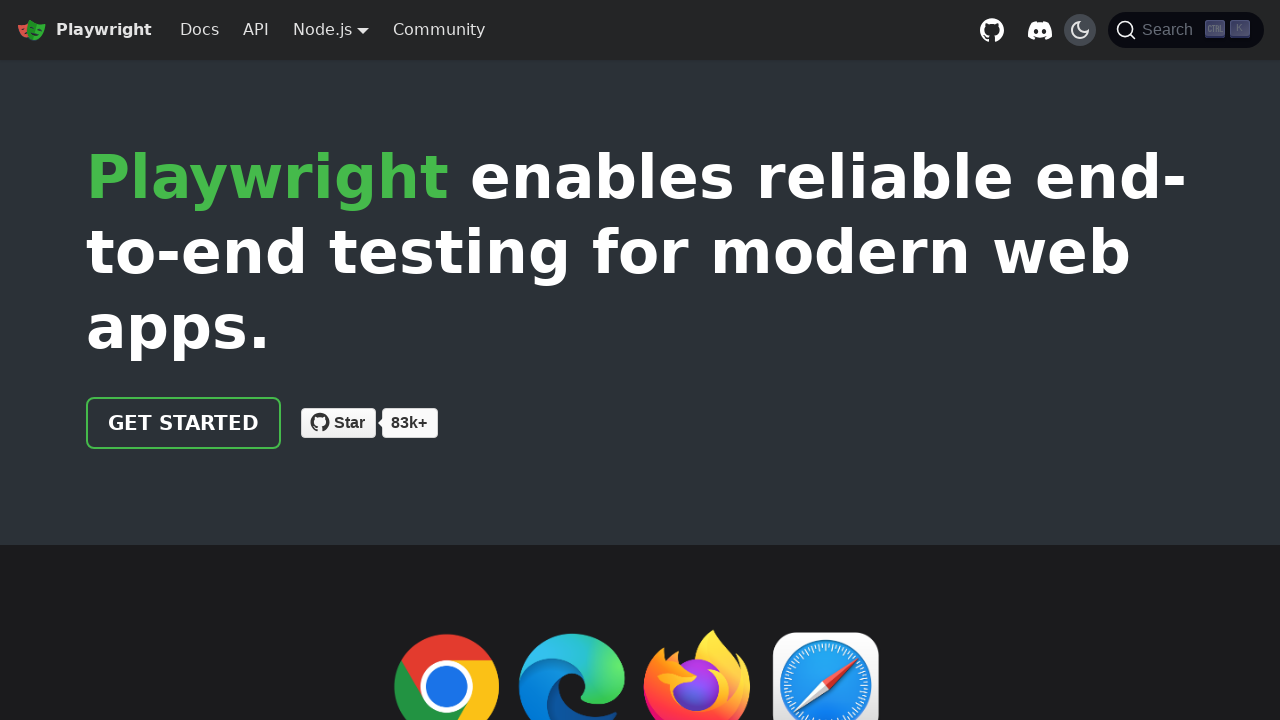